Tests dropdown selection using Playwright's select_option method to choose "Option 1" by visible text and verifies the selection.

Starting URL: http://the-internet.herokuapp.com/dropdown

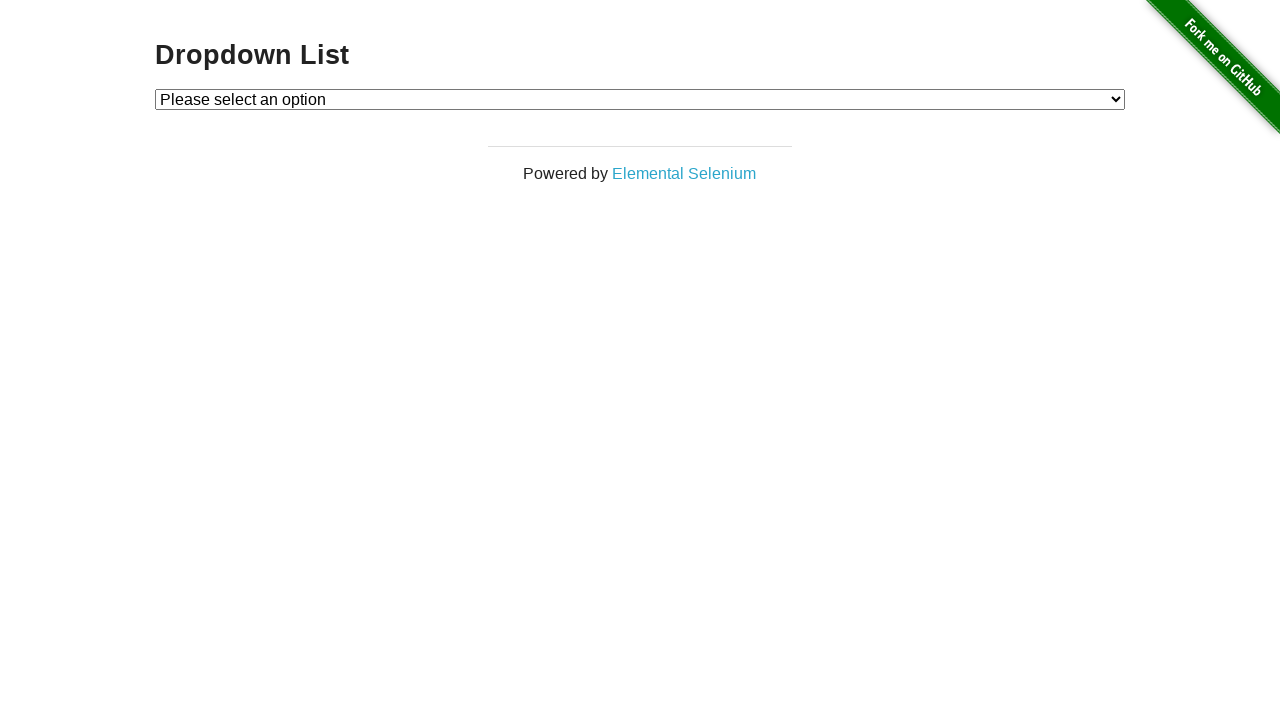

Waited for dropdown element to be visible
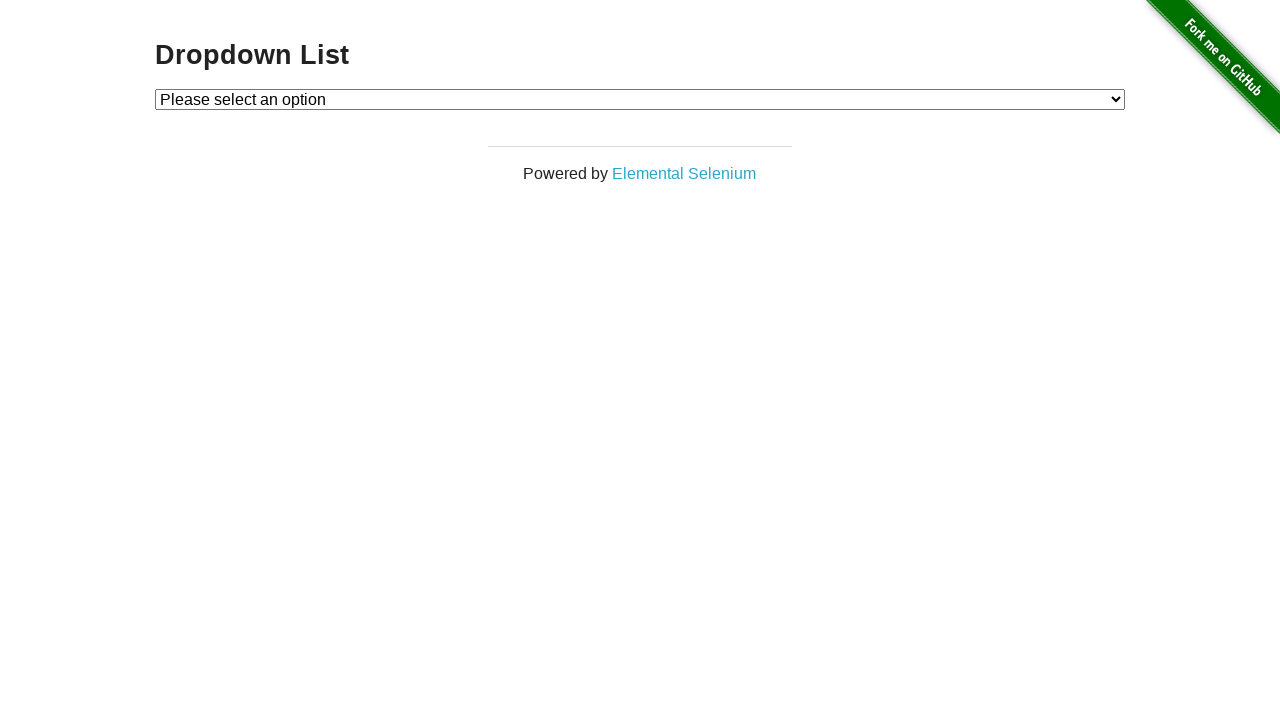

Selected 'Option 1' from dropdown using visible text on #dropdown
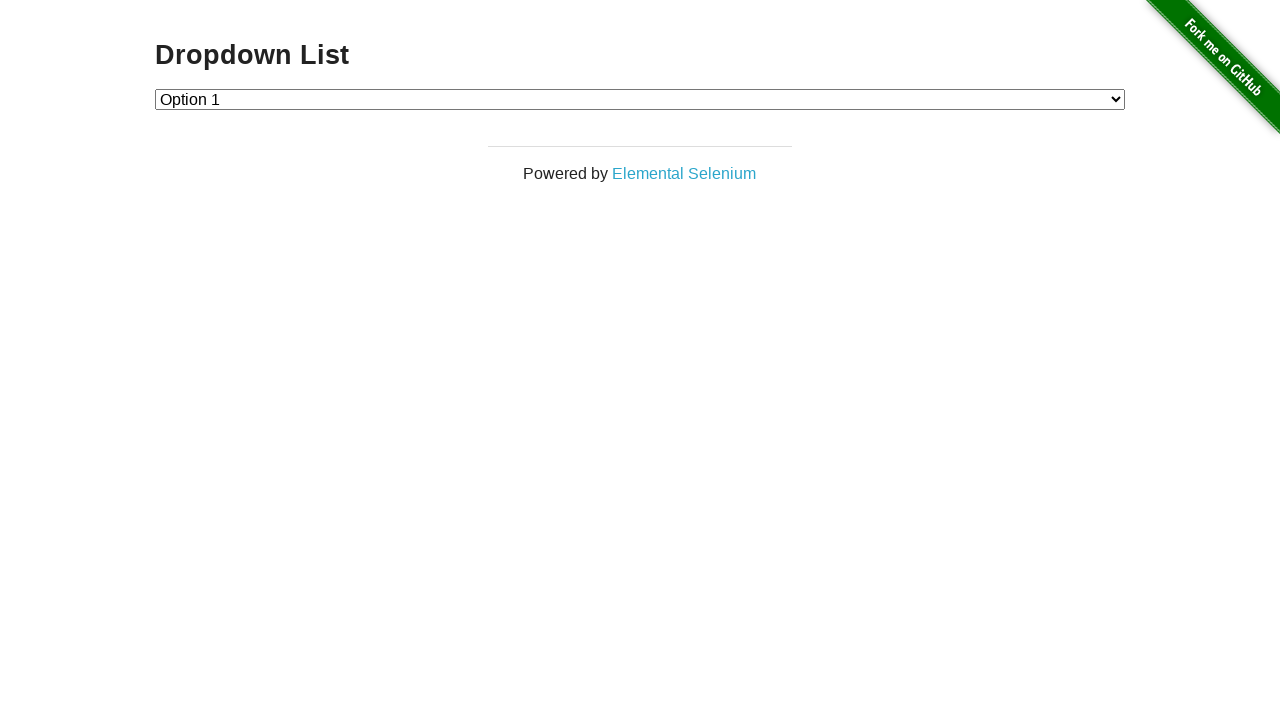

Retrieved text content of selected dropdown option
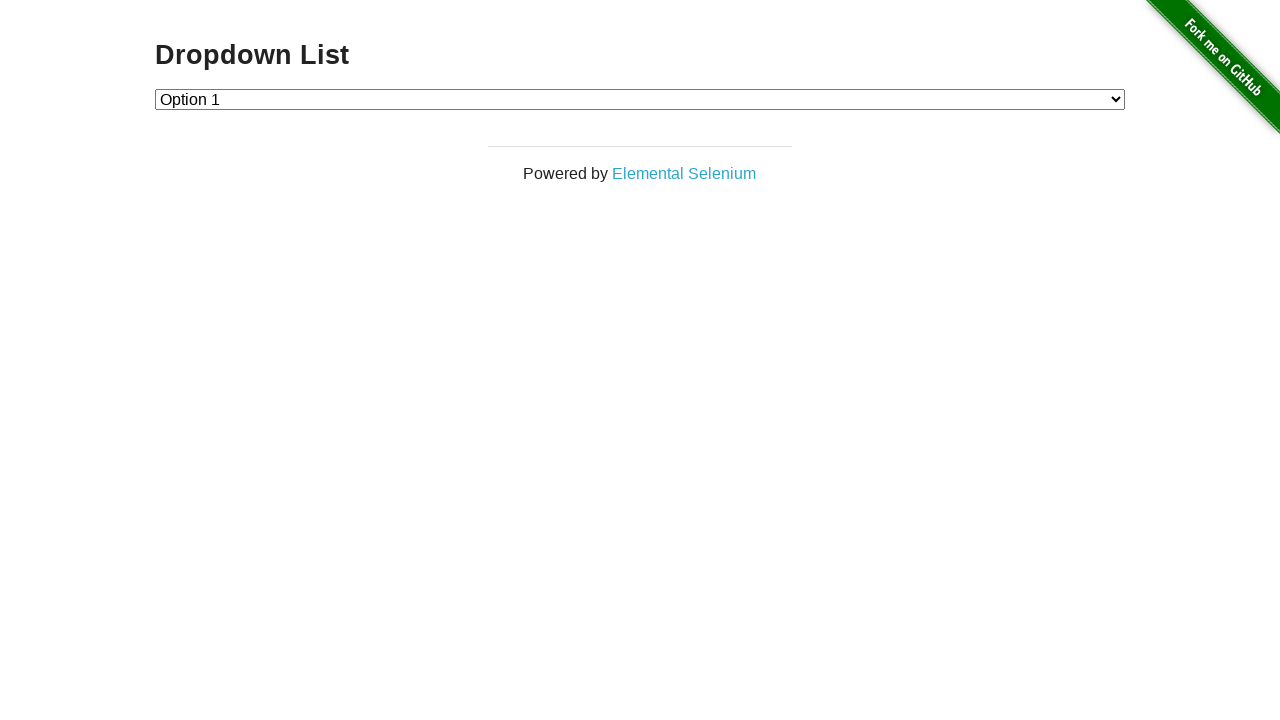

Verified that 'Option 1' is the selected dropdown option
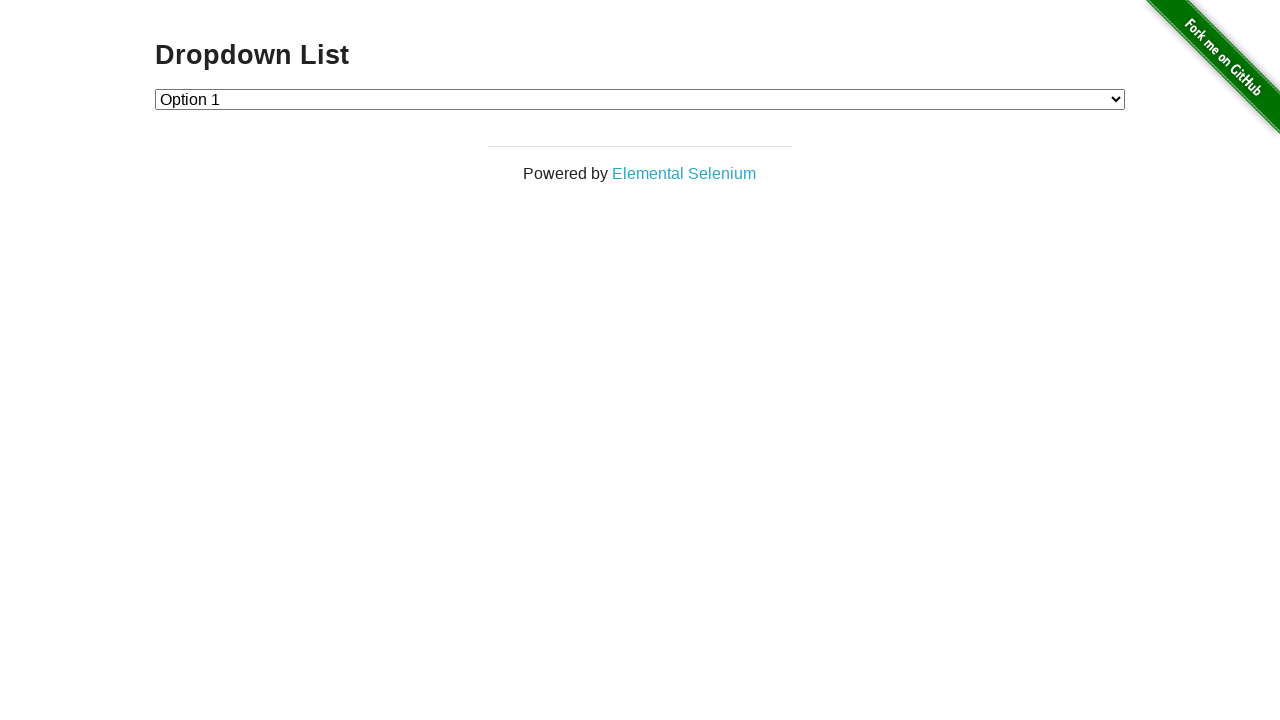

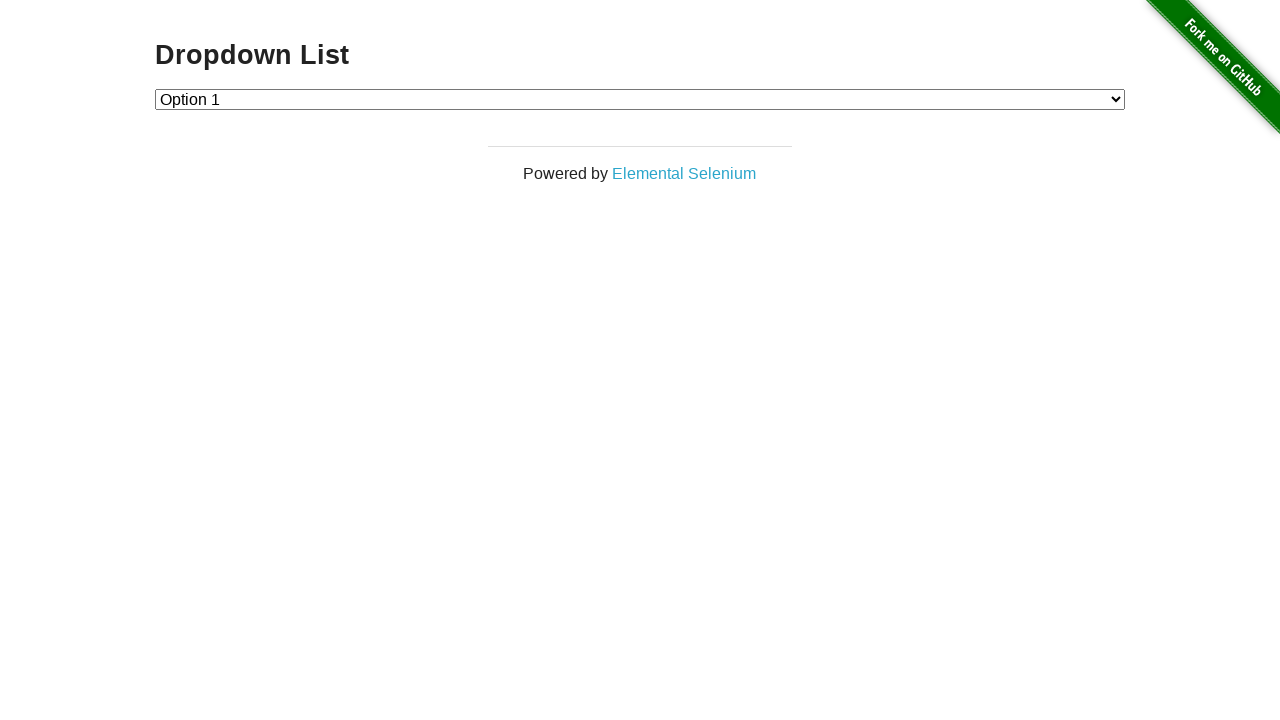